Tests browser window handling by opening new tabs and windows, then navigating between them to verify their content and titles

Starting URL: https://demoqa.com/browser-windows

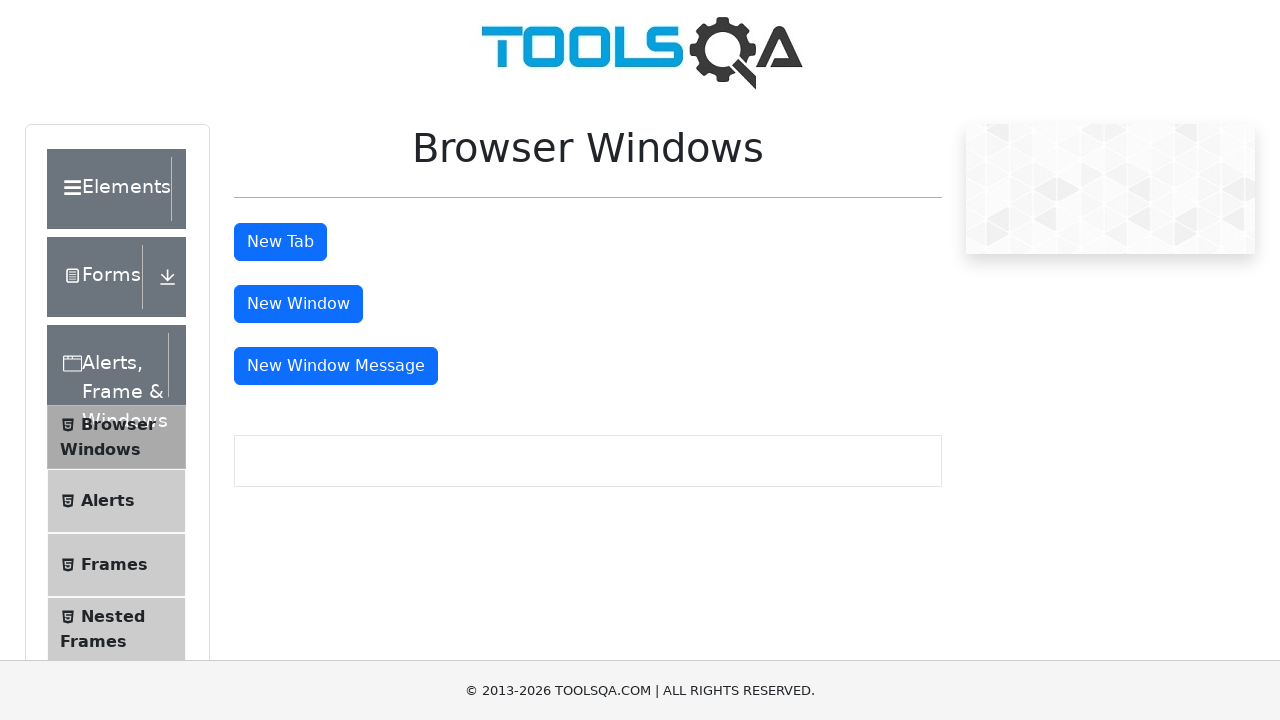

Stored main page handle for reference
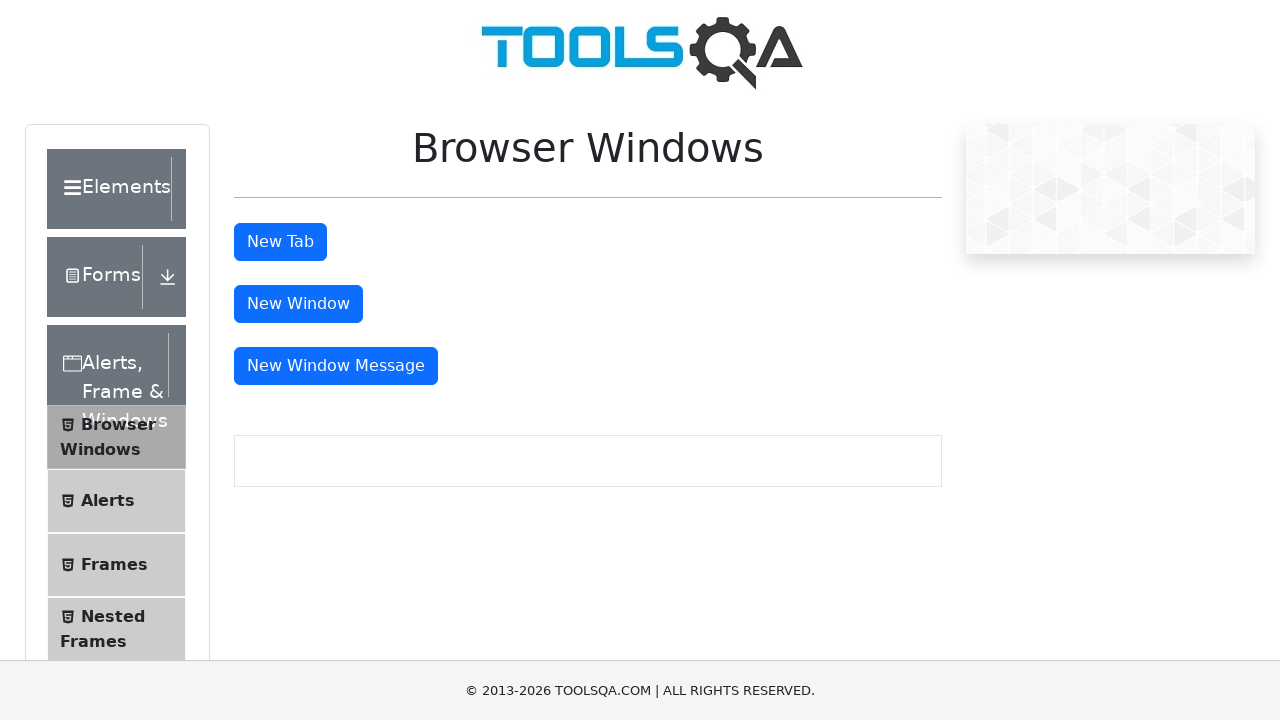

Clicked New Tab button at (280, 242) on #tabButton
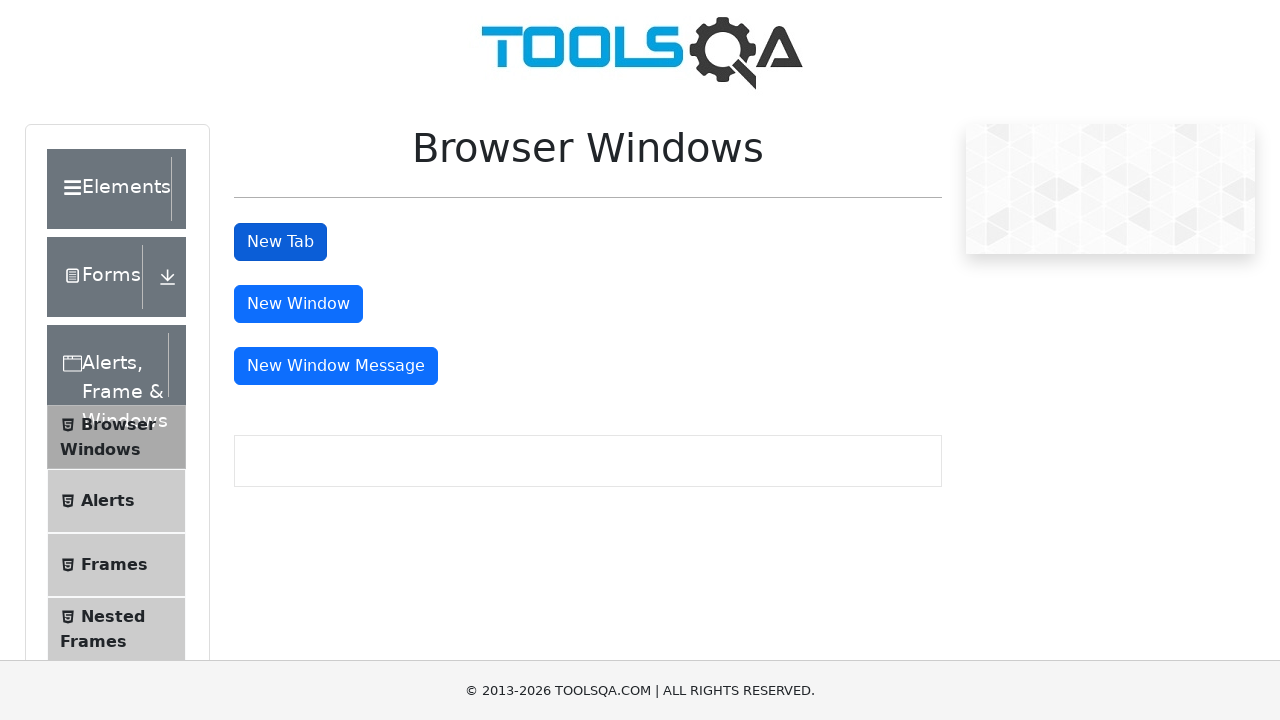

Clicked New Window button at (298, 304) on #windowButton
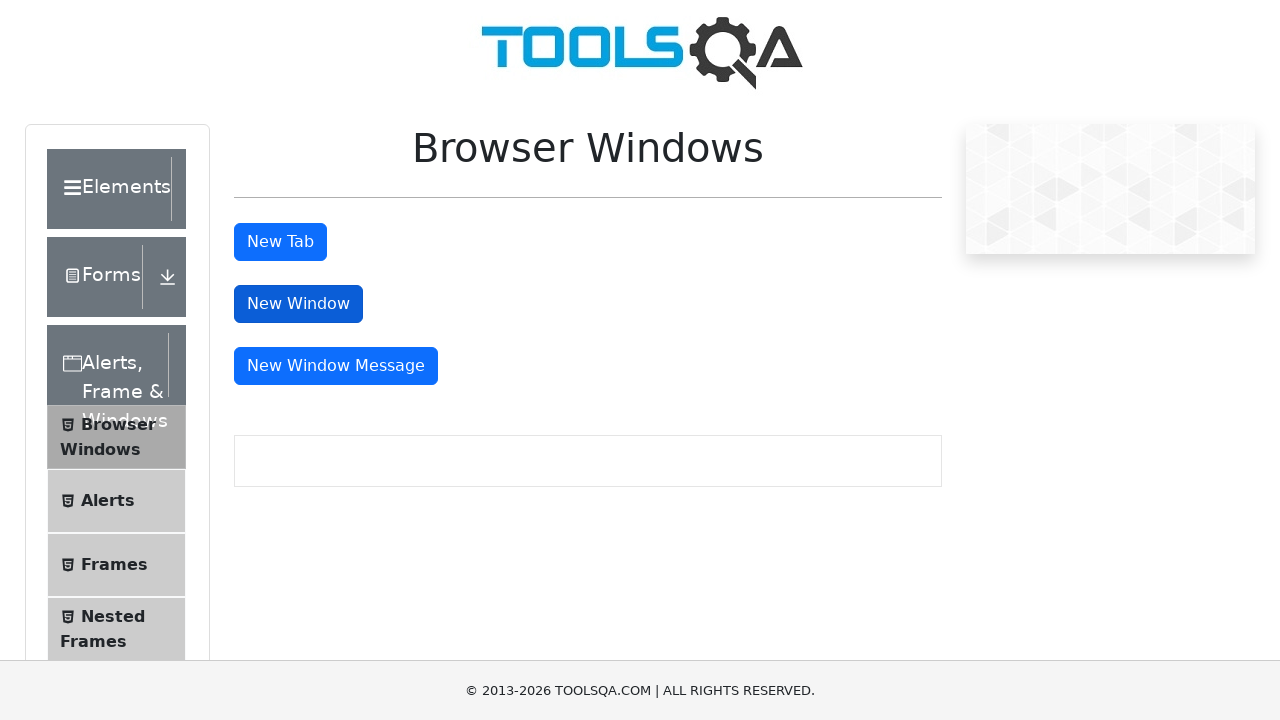

Clicked New Window Message button at (336, 366) on #messageWindowButton
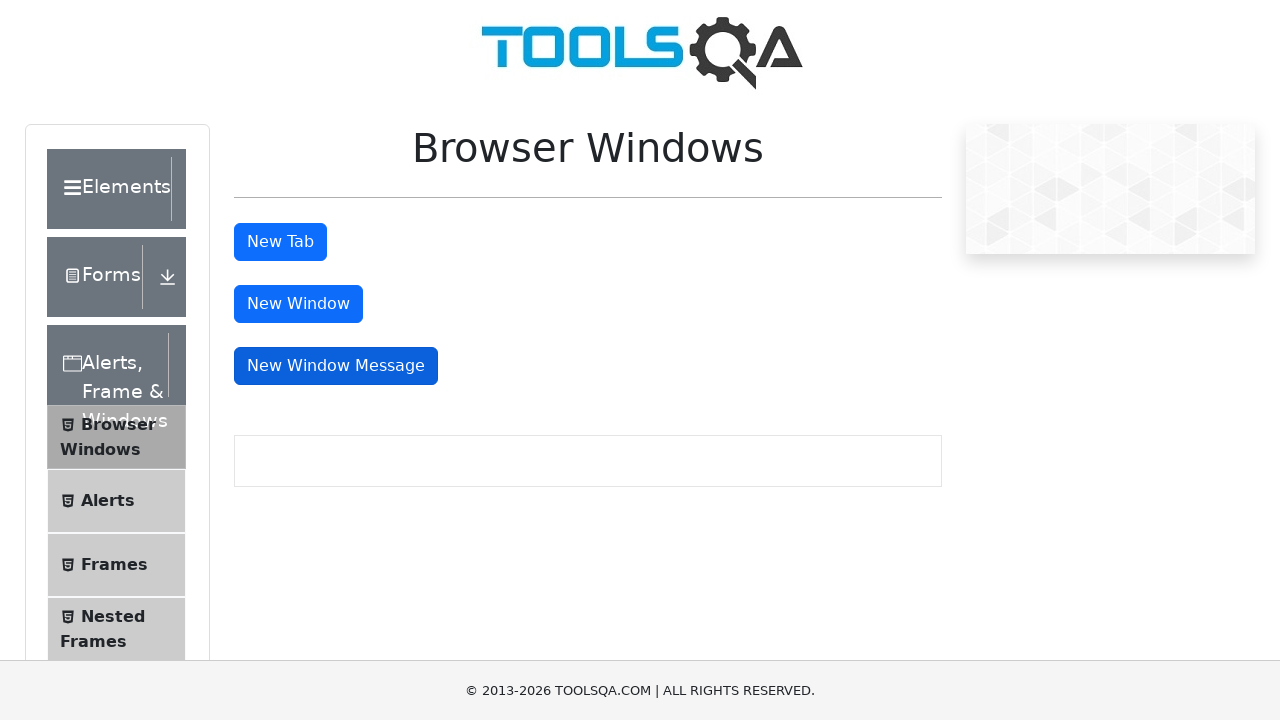

Waited 2 seconds for all windows to open
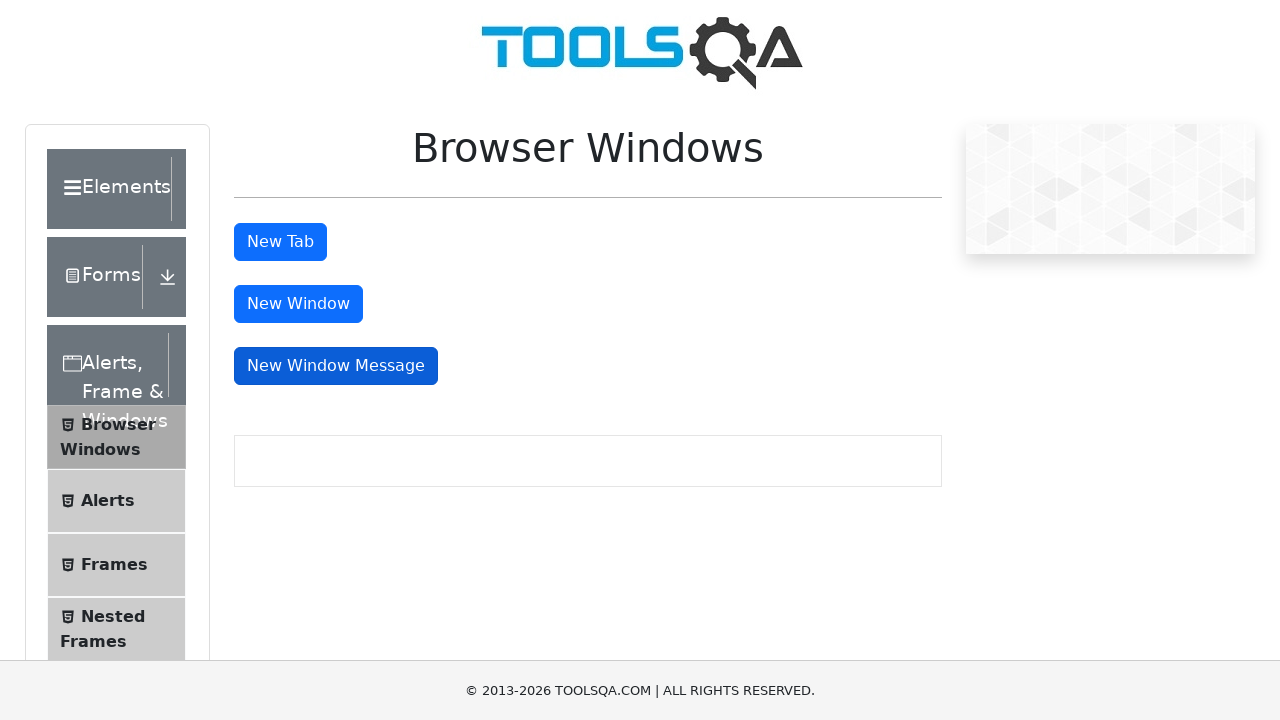

Retrieved all open pages and windows
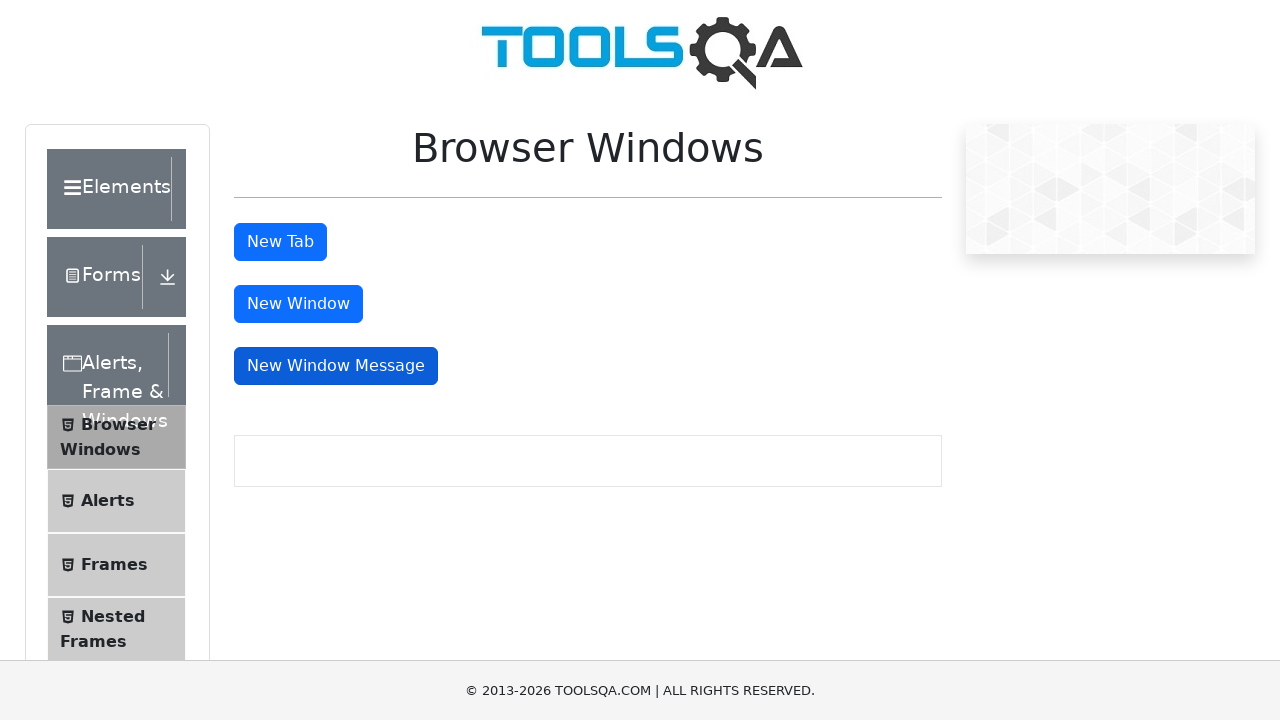

Brought window to front
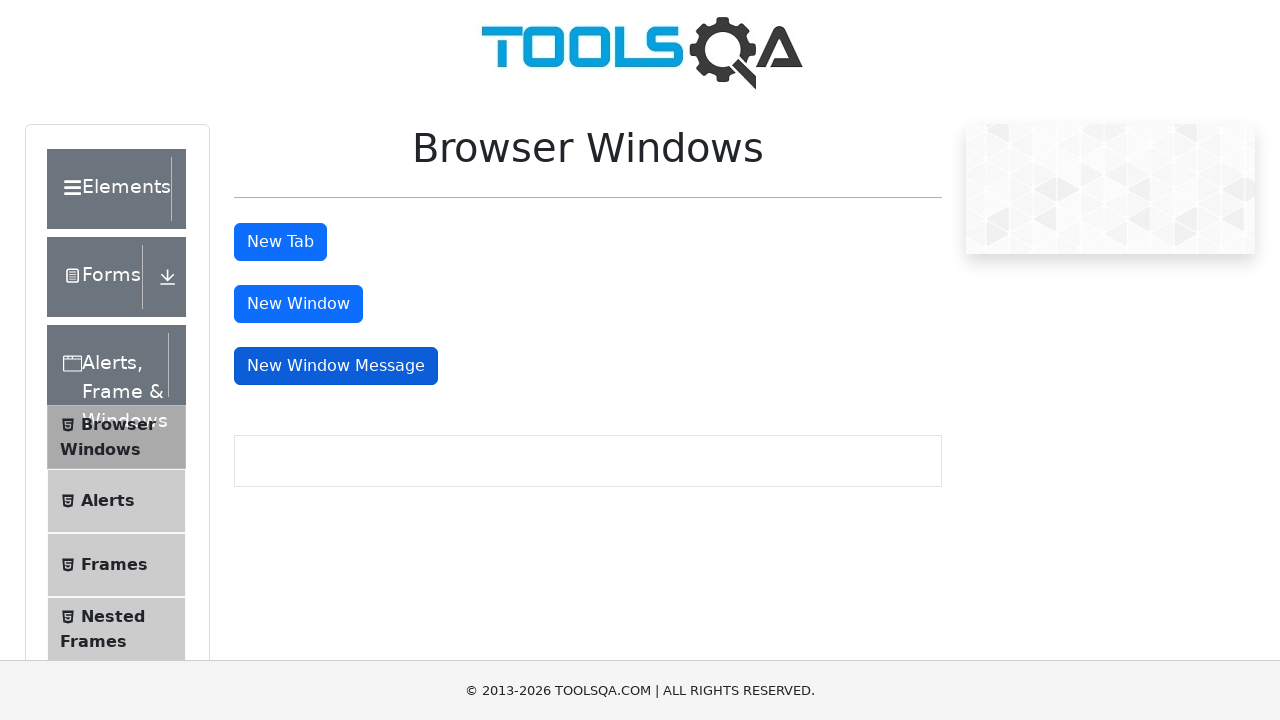

Retrieved page title: demosite
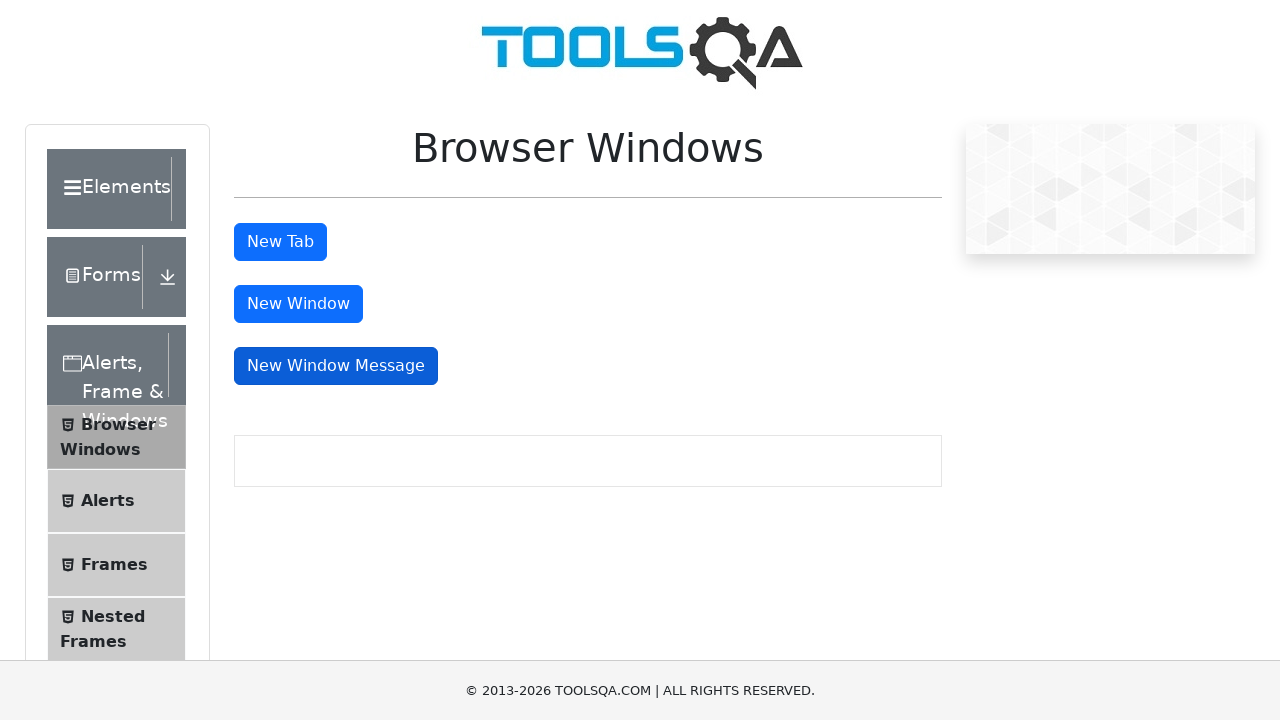

Brought window to front
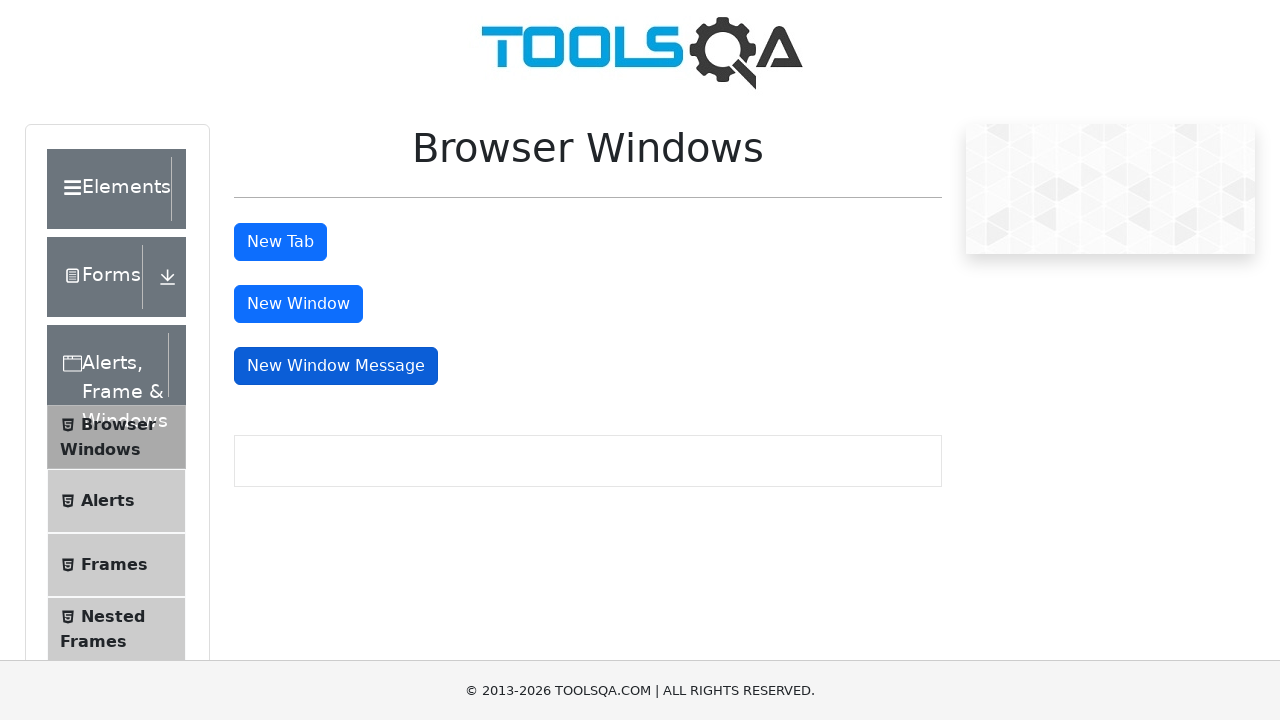

Retrieved body text: 
This is a sample page



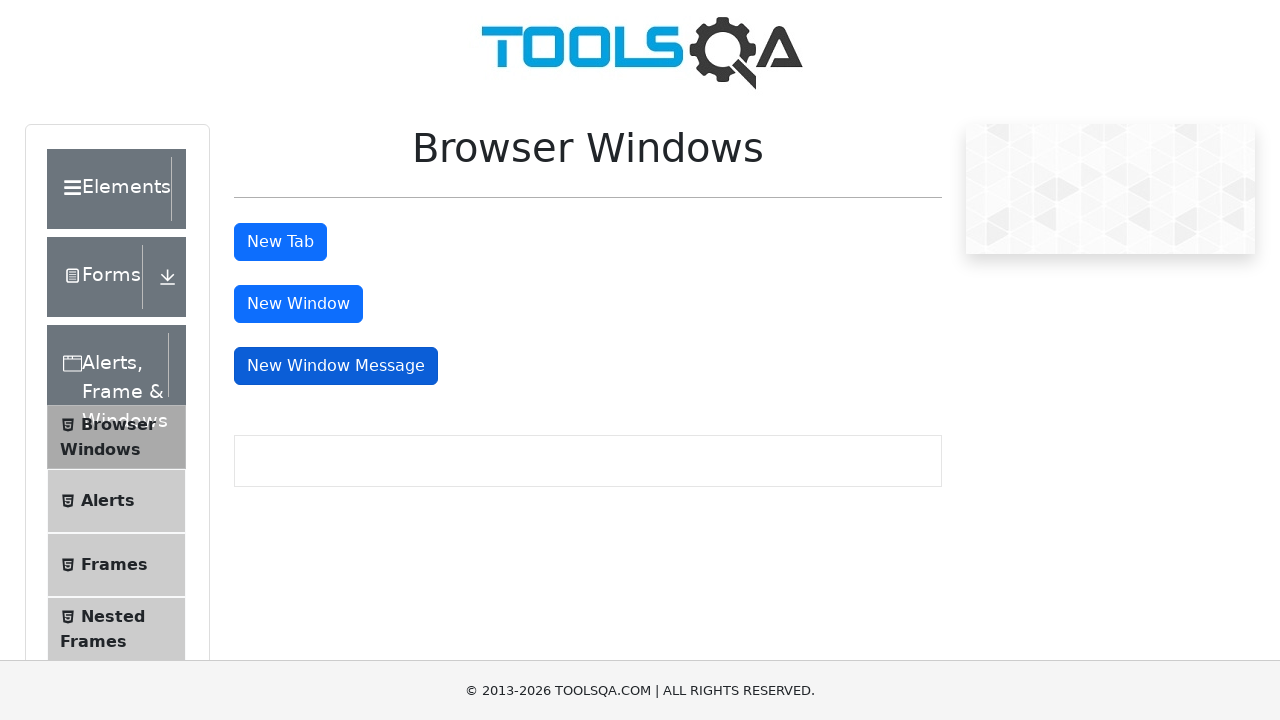

Retrieved page title: 
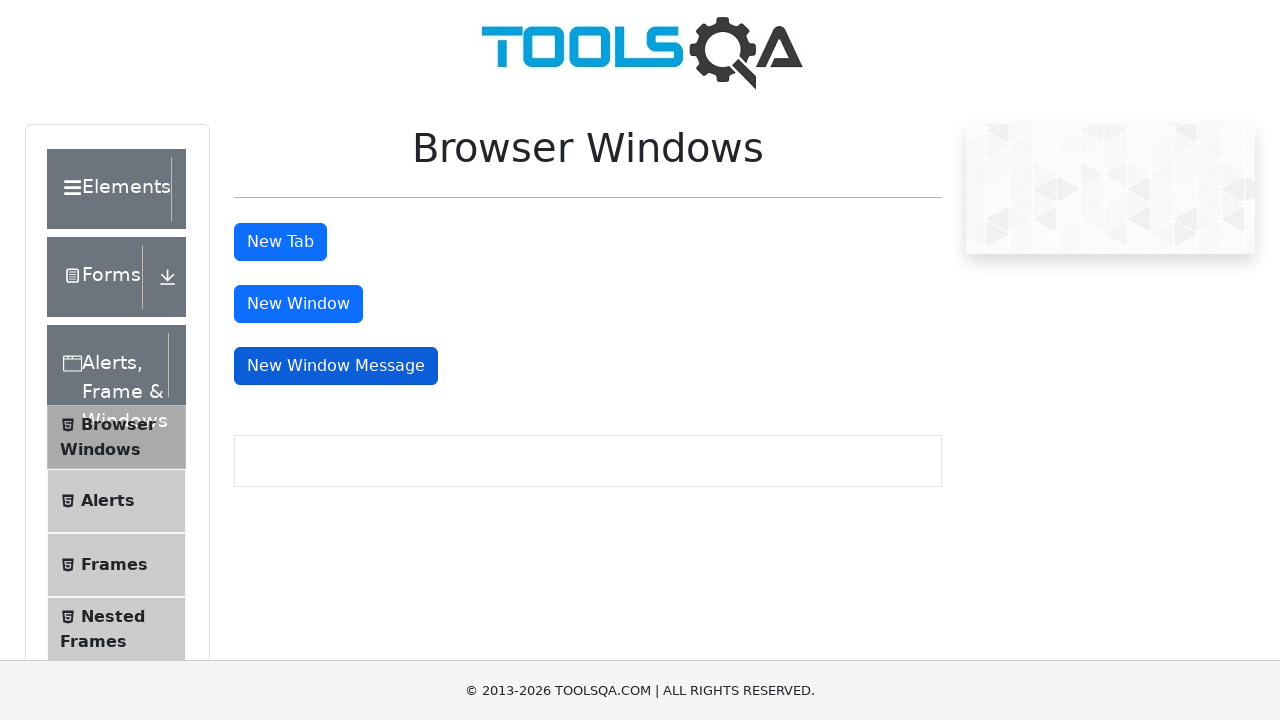

Brought window to front
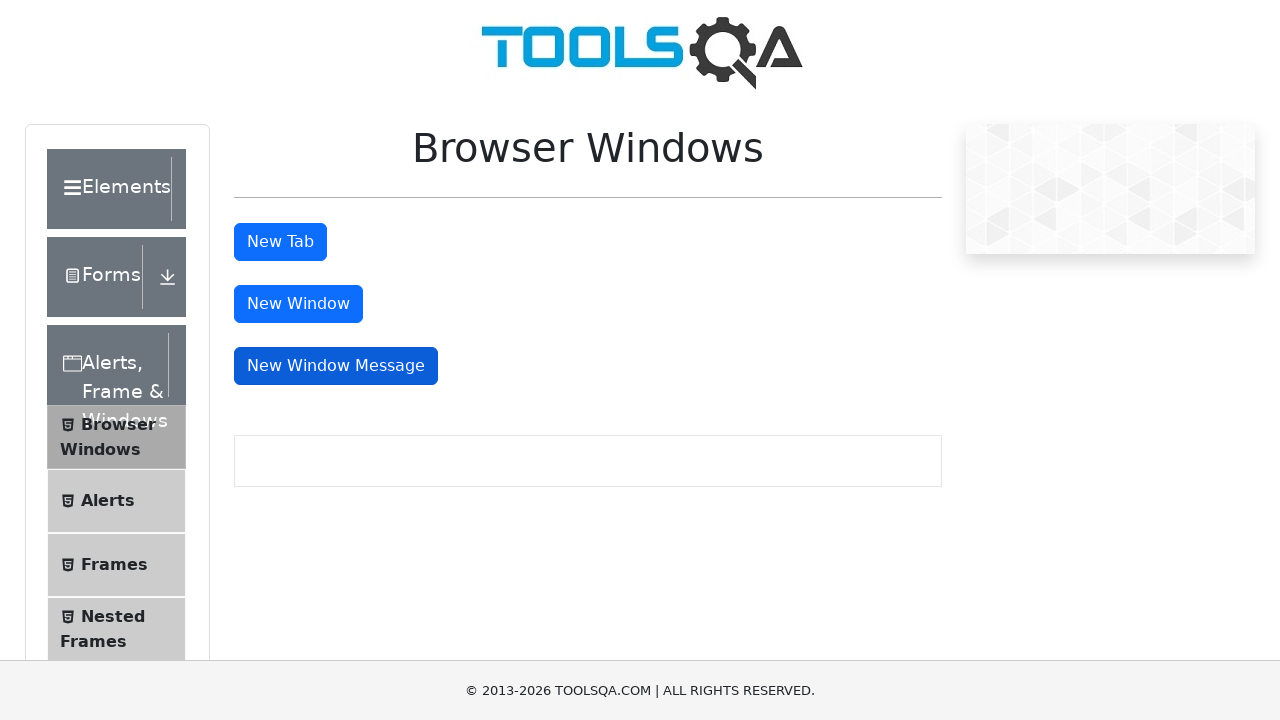

Retrieved body text: 
This is a sample page



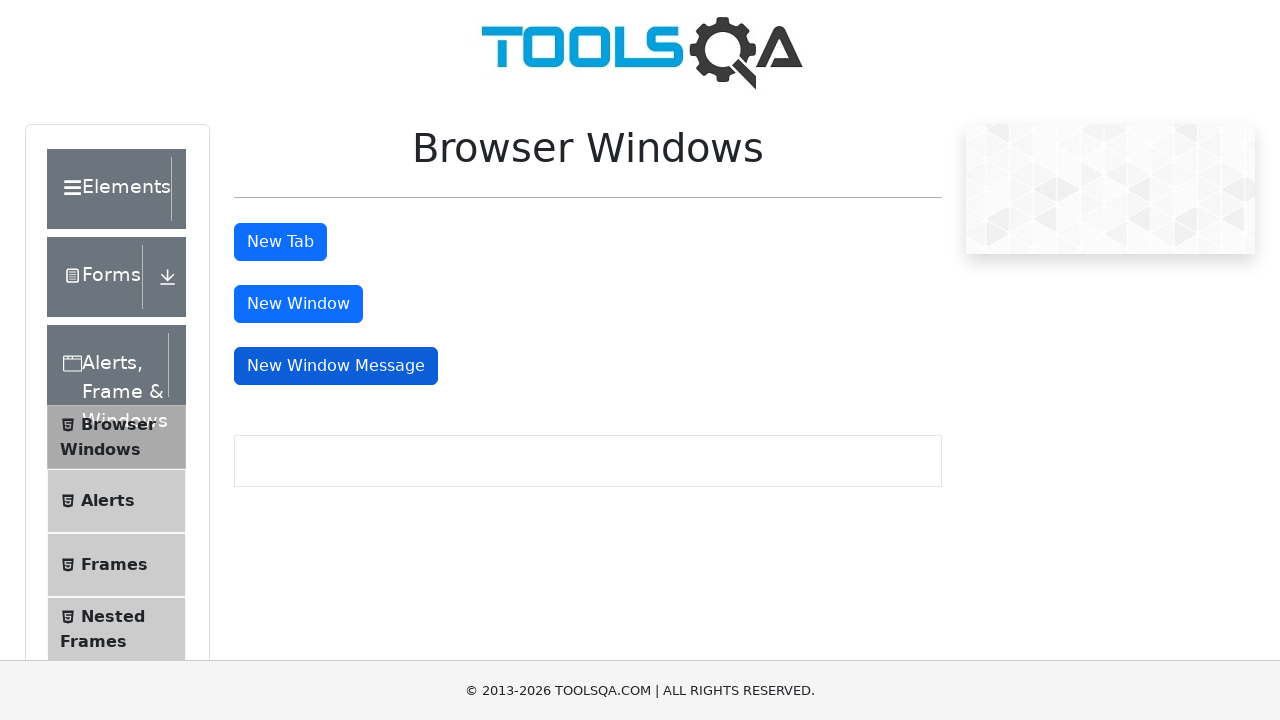

Retrieved page title: 
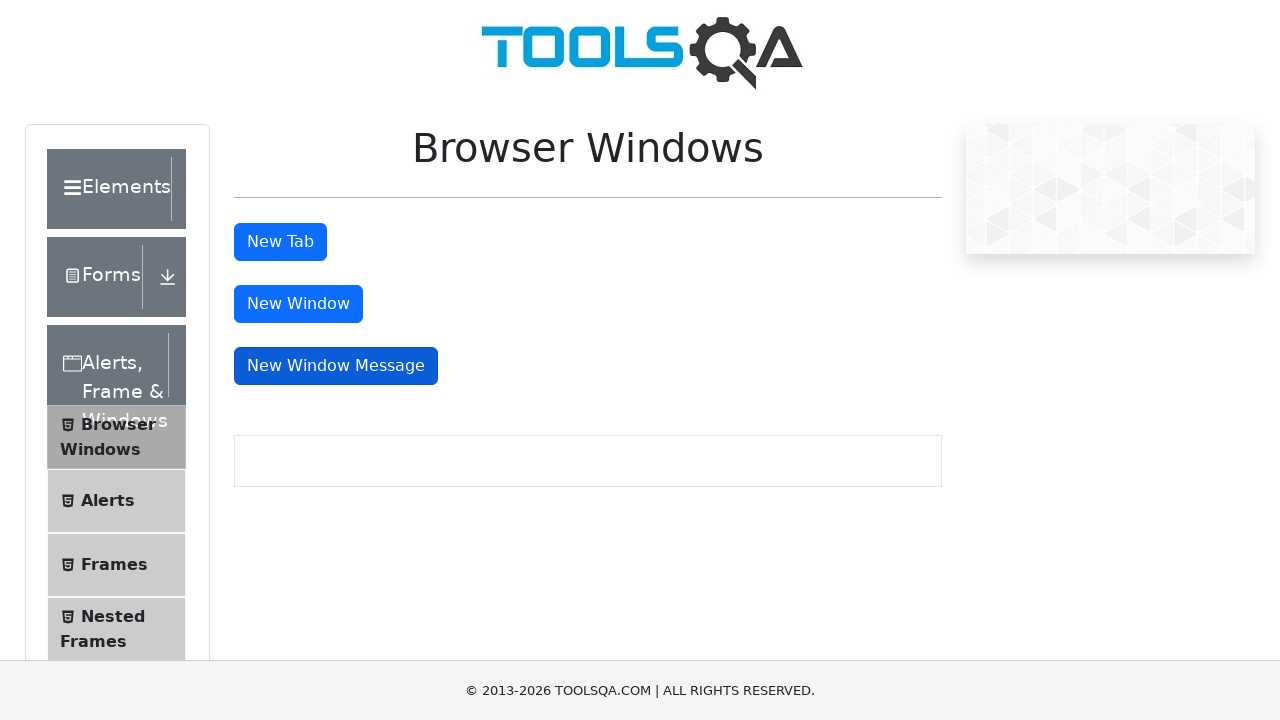

Brought window to front
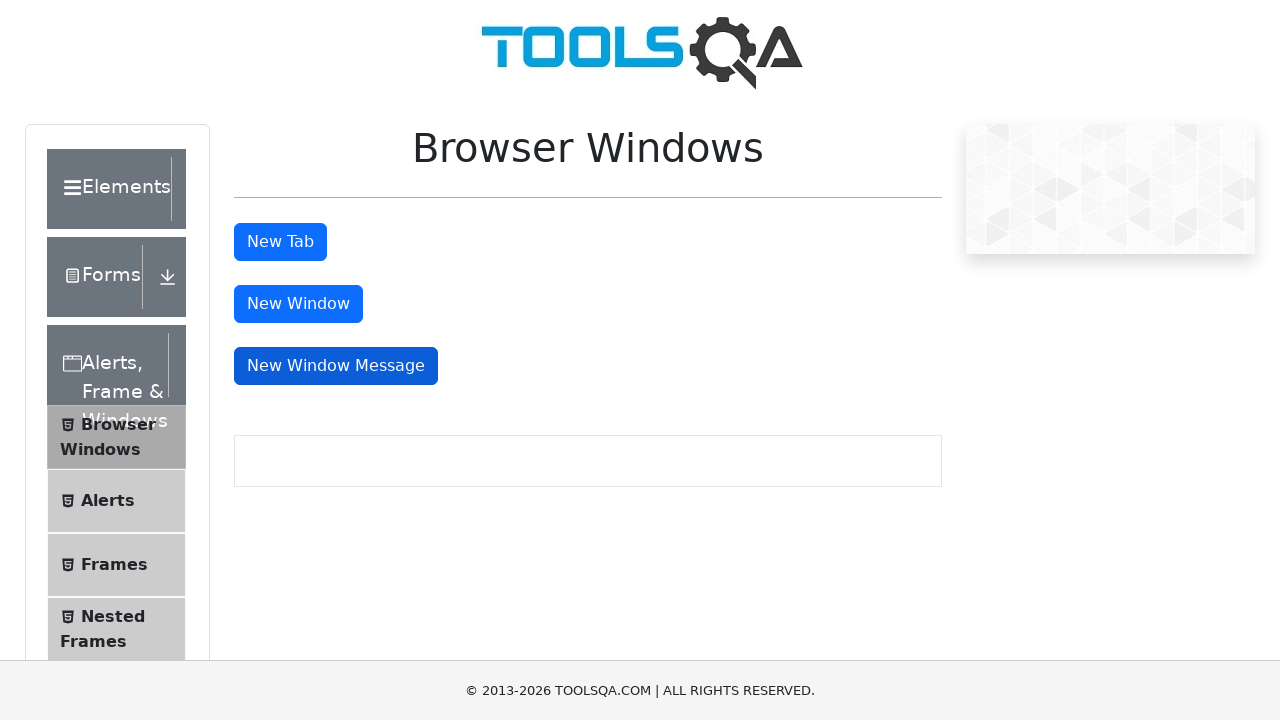

Retrieved body text: Knowledge increases by sharing but not by saving. Please share this website with your friends and in your organization.
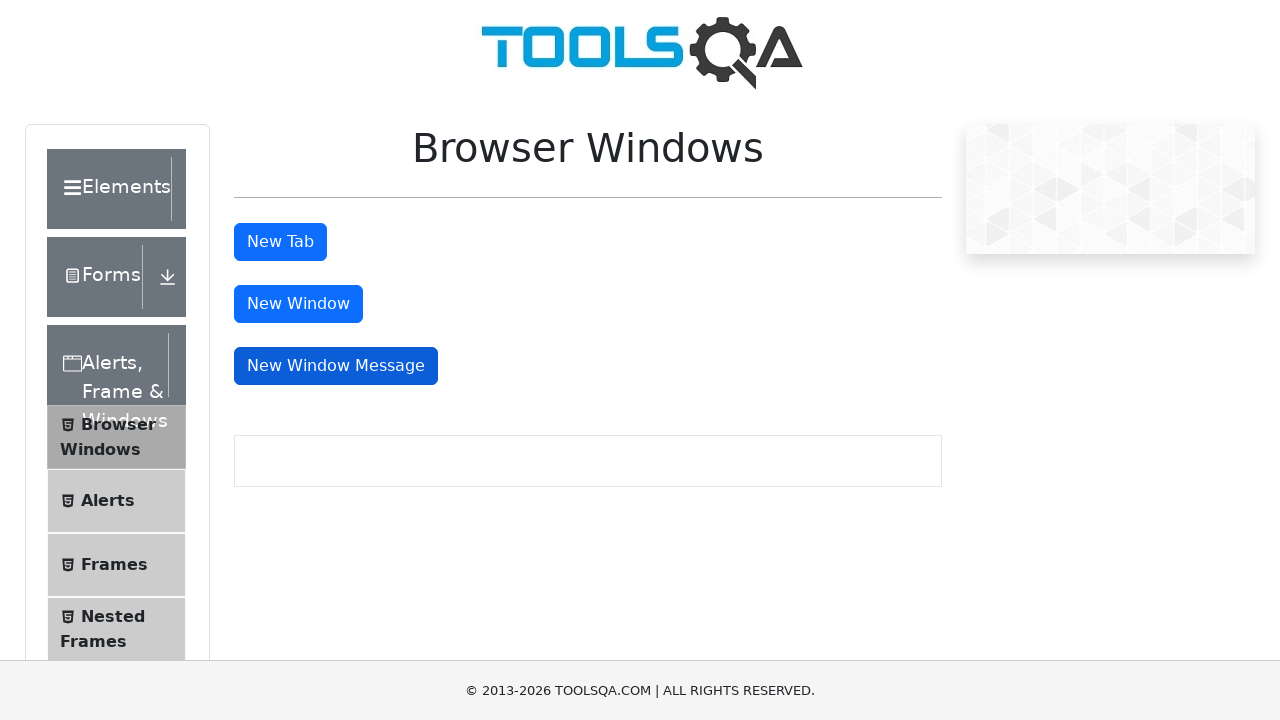

Retrieved page title: 
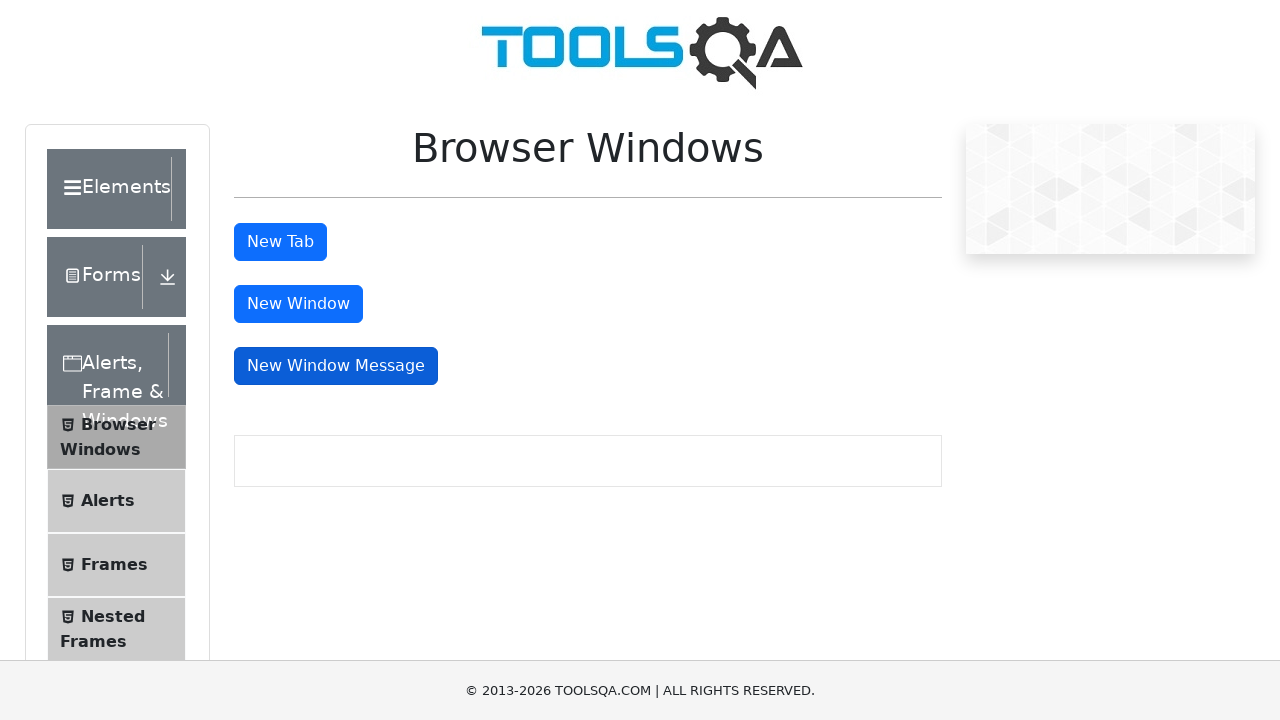

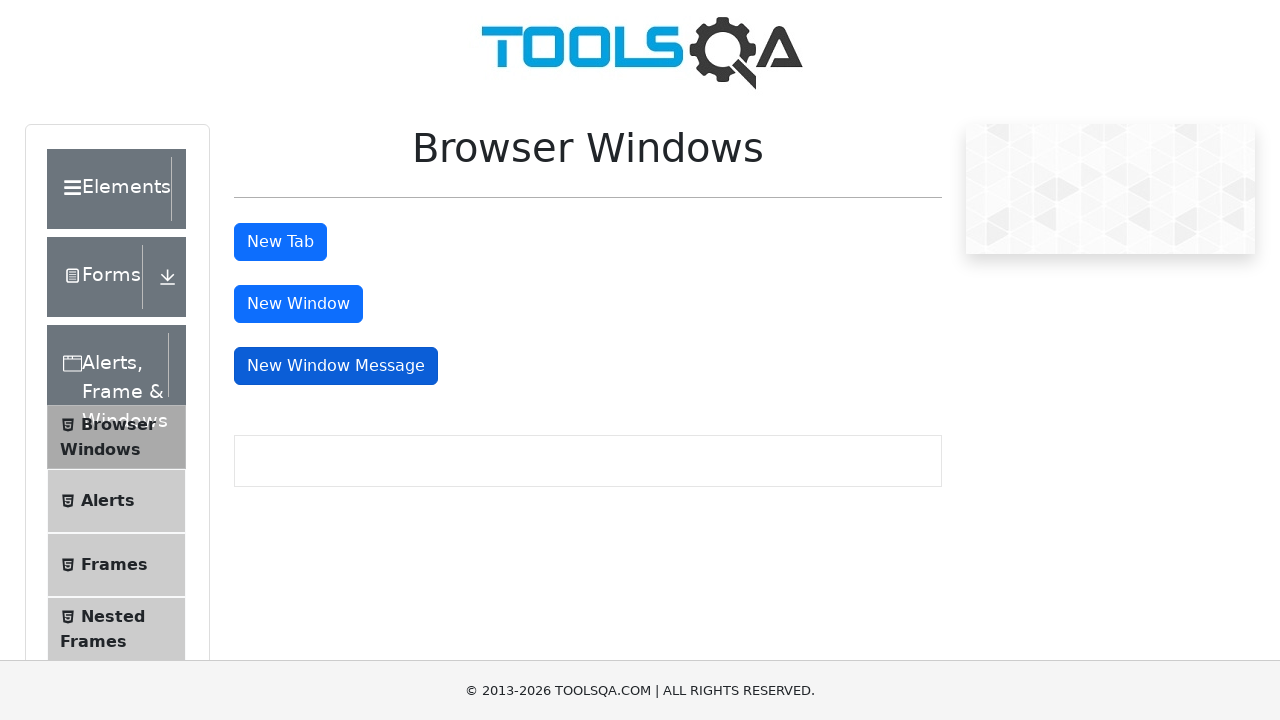